Tests dropdown selection functionality by selecting options using different methods (by index, by visible text, and by value)

Starting URL: https://rahulshettyacademy.com/dropdownsPractise/

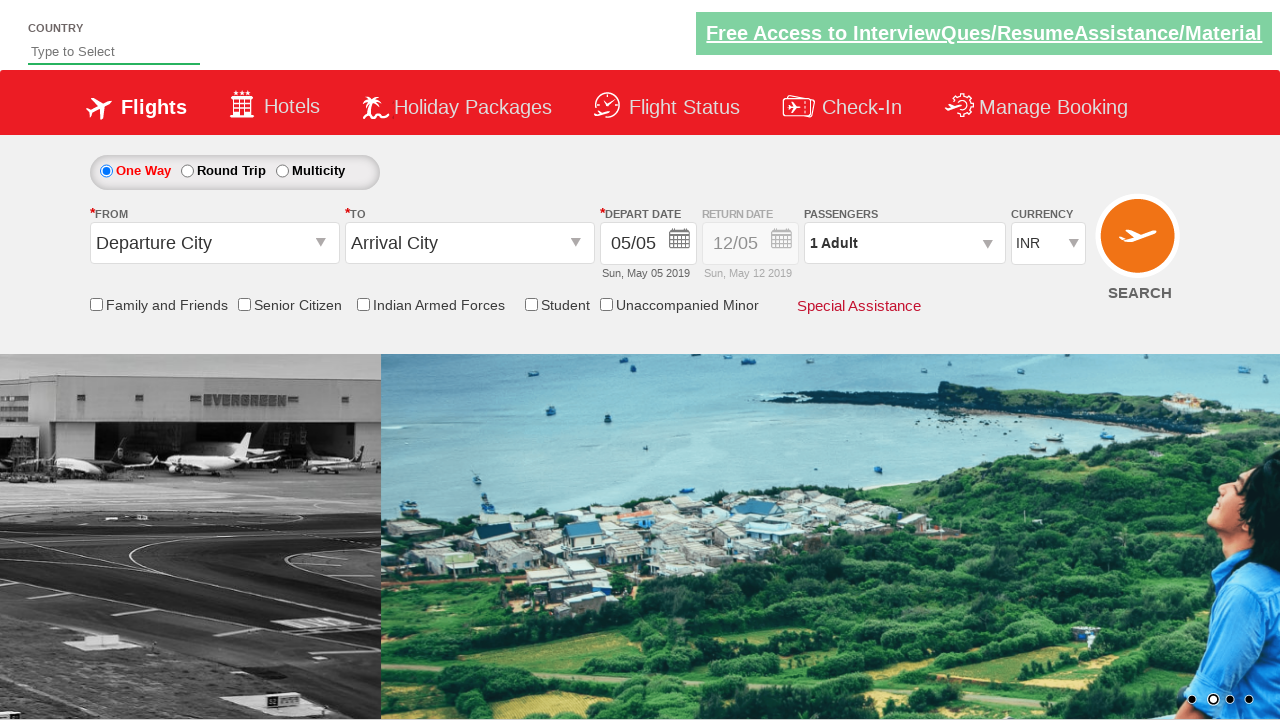

Located currency dropdown element
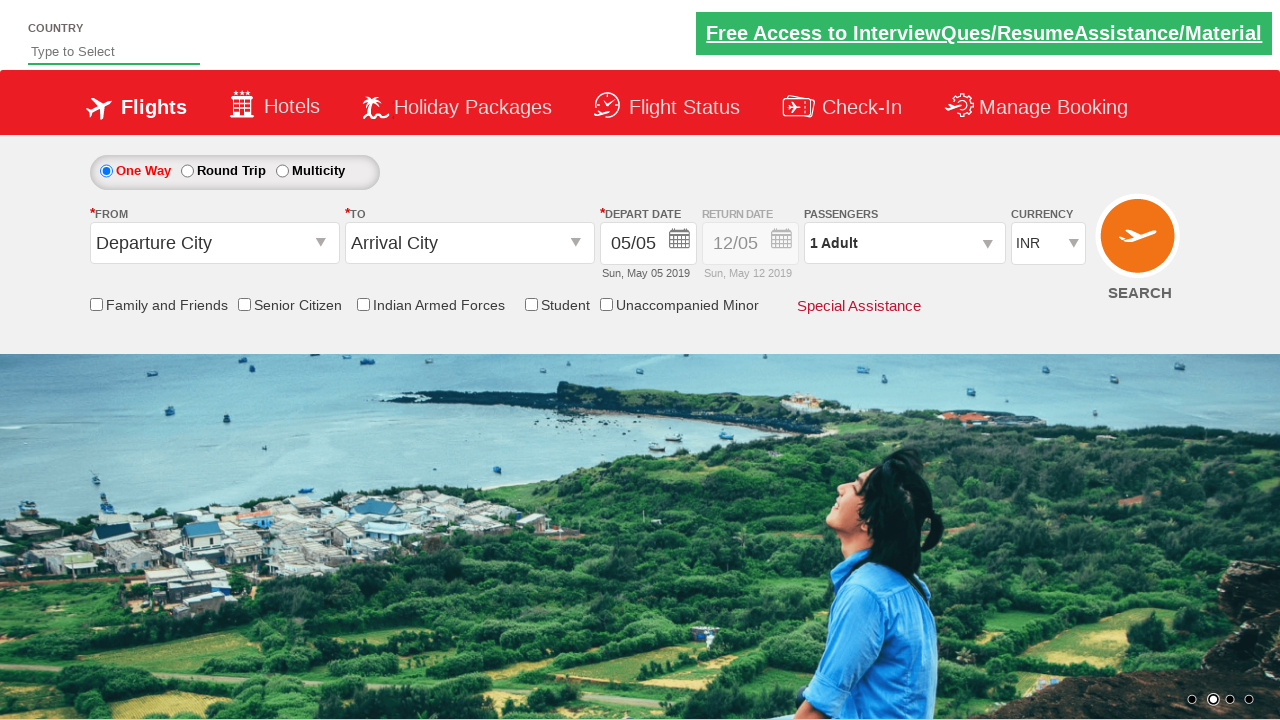

Selected dropdown option by index 2 (3rd option) on #ctl00_mainContent_DropDownListCurrency
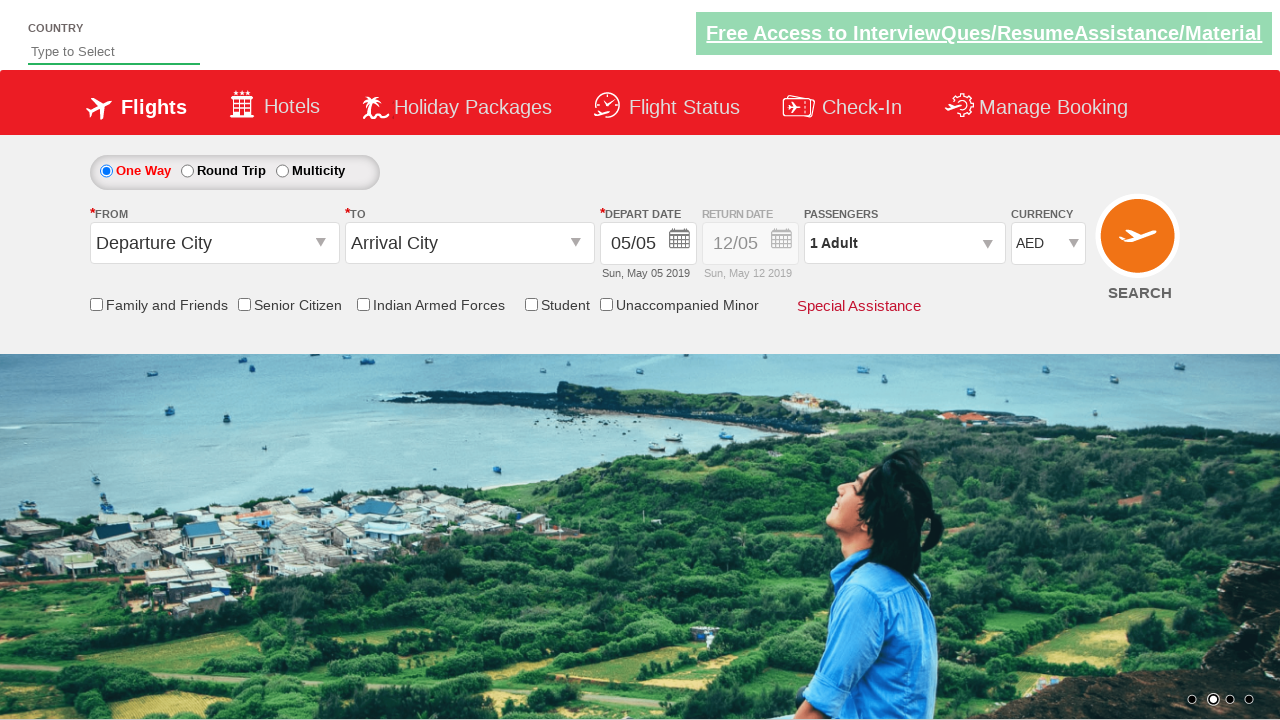

Selected dropdown option by visible text 'AED' on #ctl00_mainContent_DropDownListCurrency
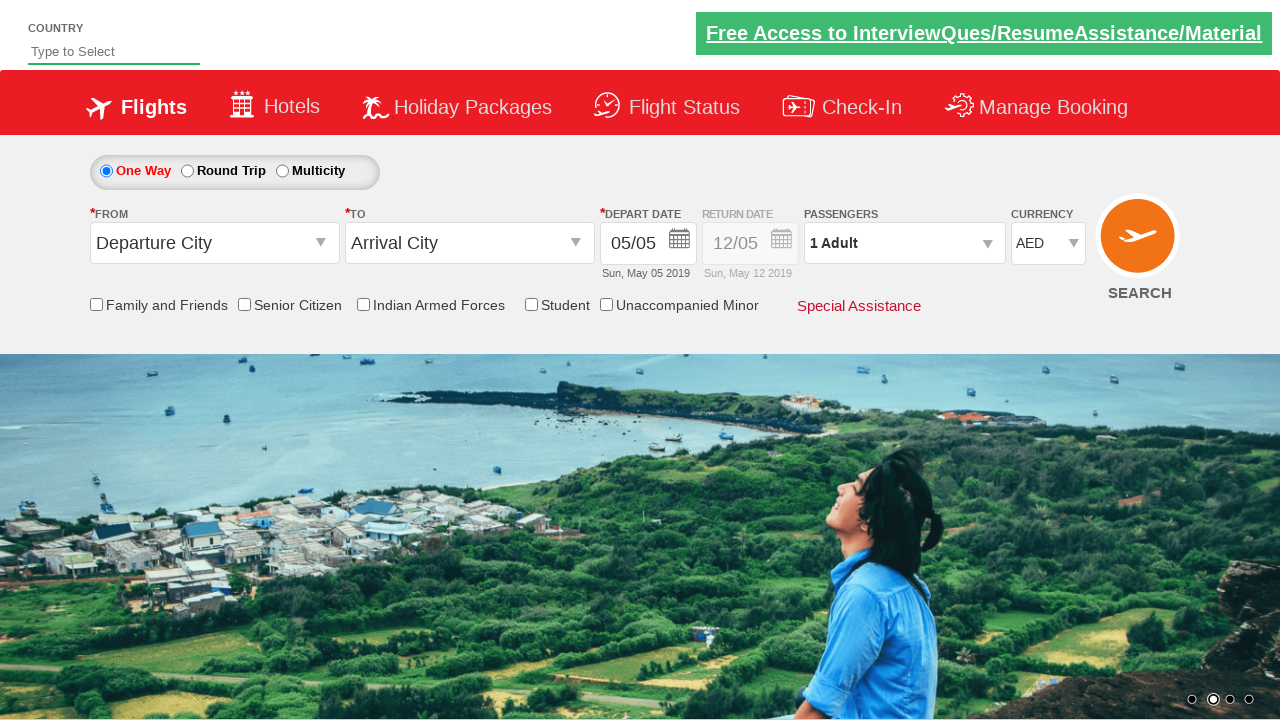

Selected dropdown option by value 'INR' on #ctl00_mainContent_DropDownListCurrency
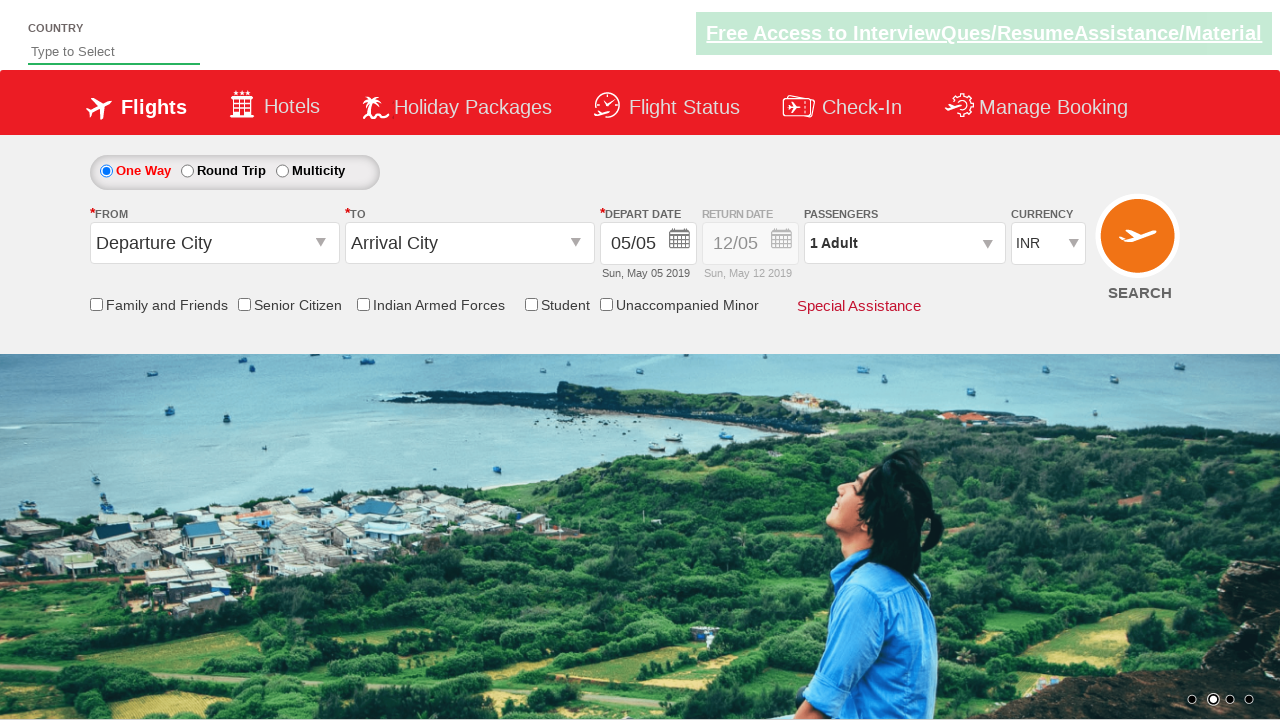

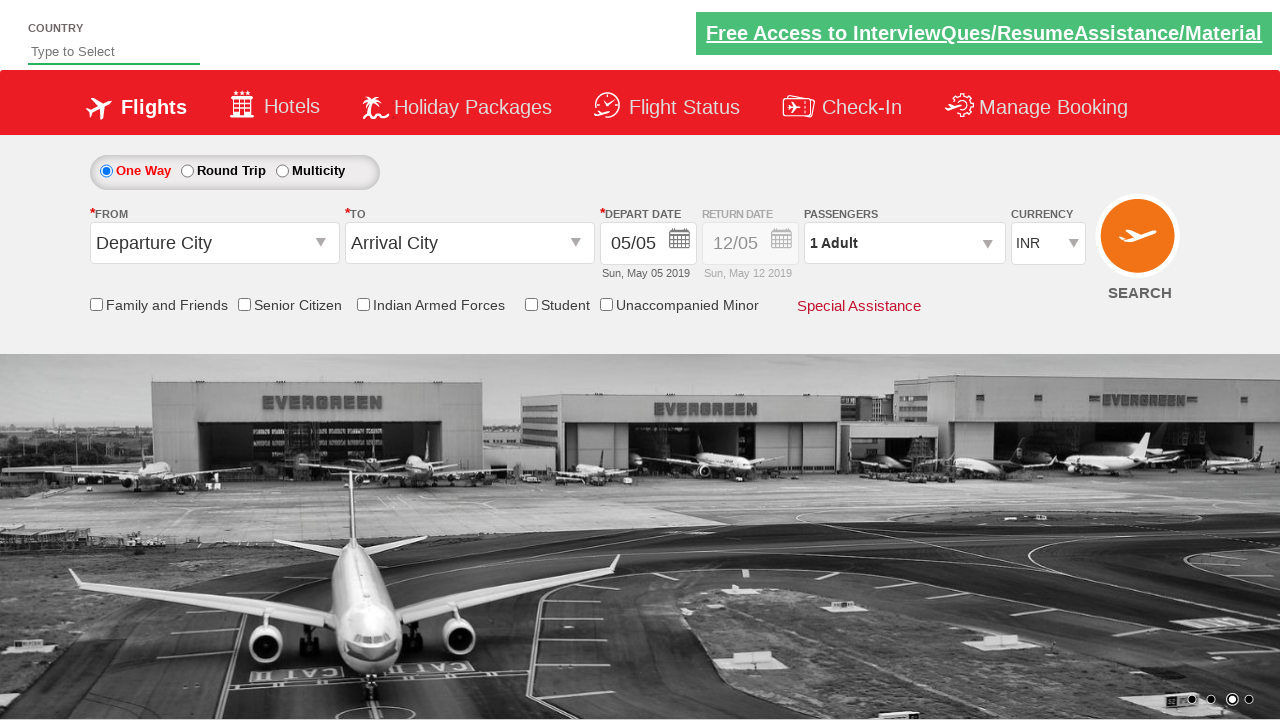